Tests user registration functionality by filling in email, password, and confirm password fields, then clicking the register button and verifying redirect to login page.

Starting URL: https://qtripdynamic-qa-frontend.vercel.app/pages/register/

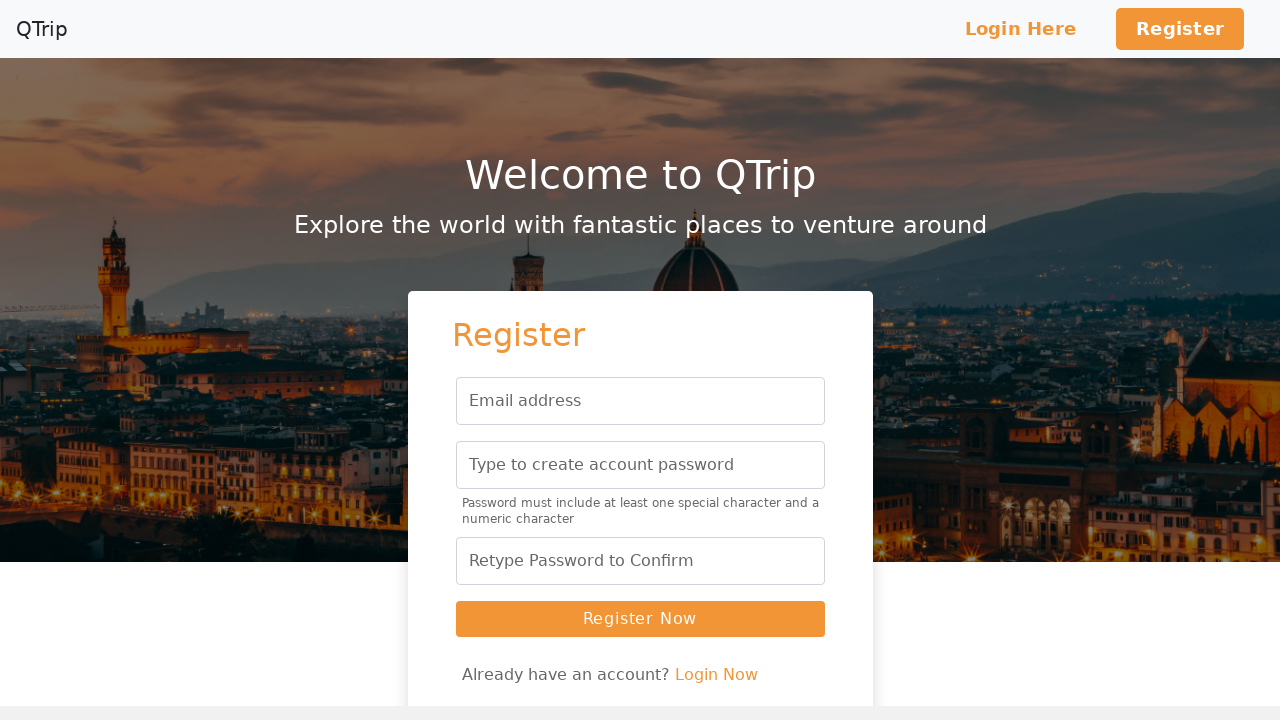

Filled email field with testuser0dff15@gmail.com on #floatingInput
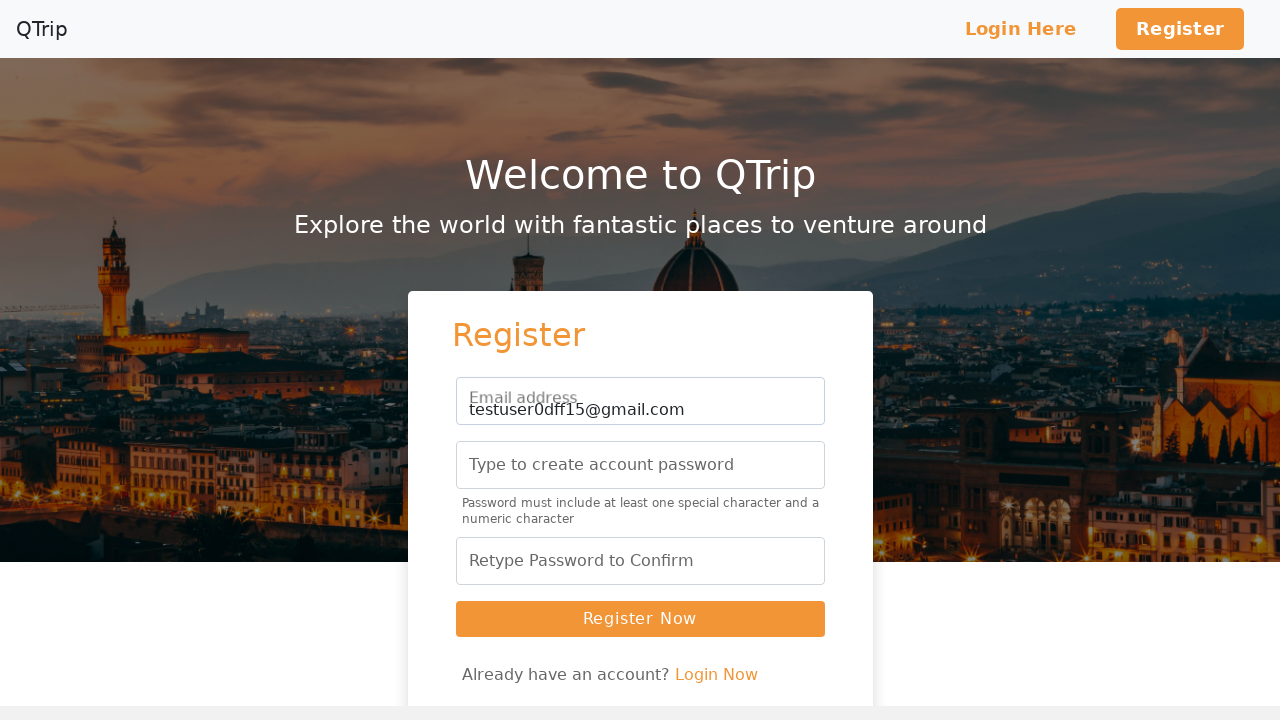

Filled password field with secure password on input[name='password']
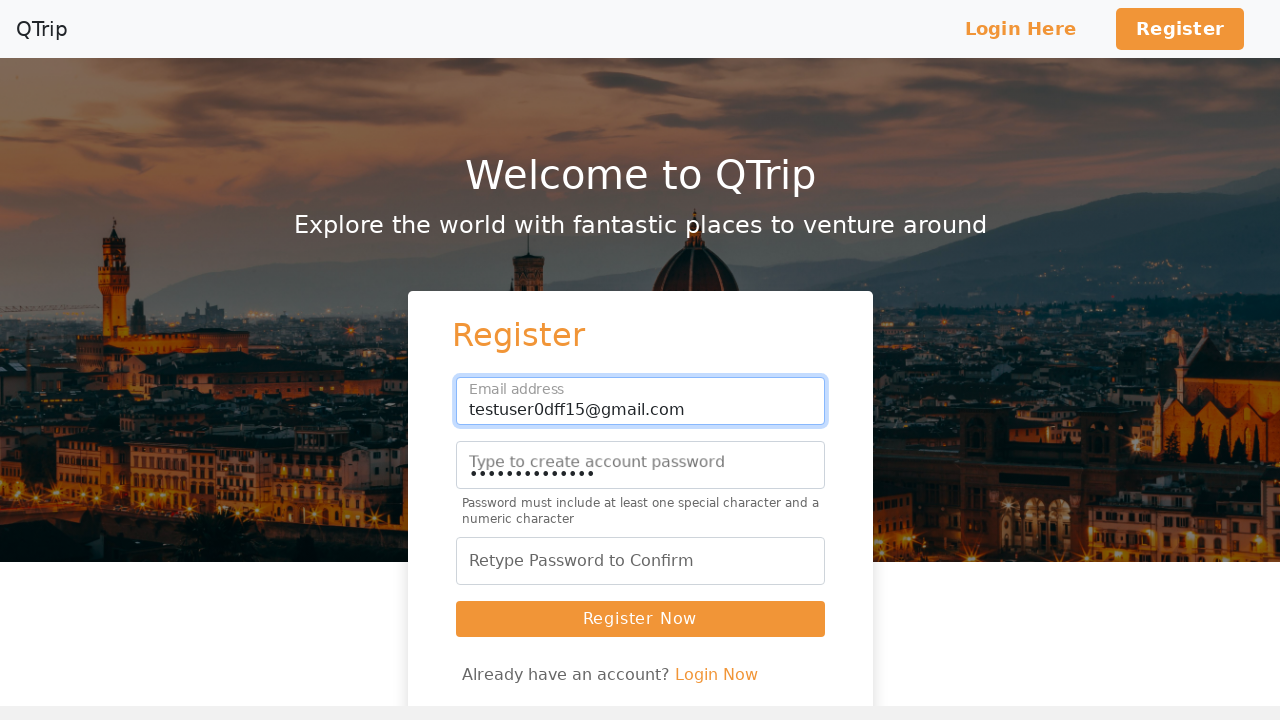

Filled confirm password field with matching password on input[name='confirmpassword']
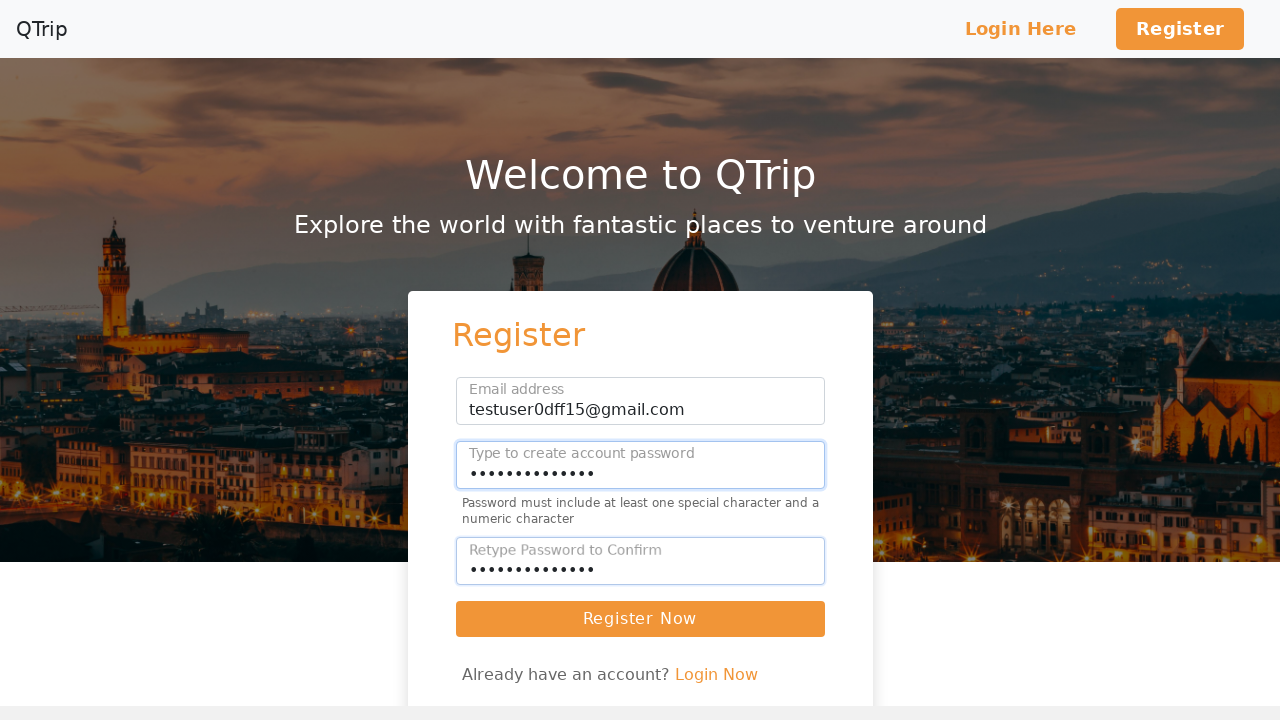

Clicked Register Now button at (640, 619) on .btn-login
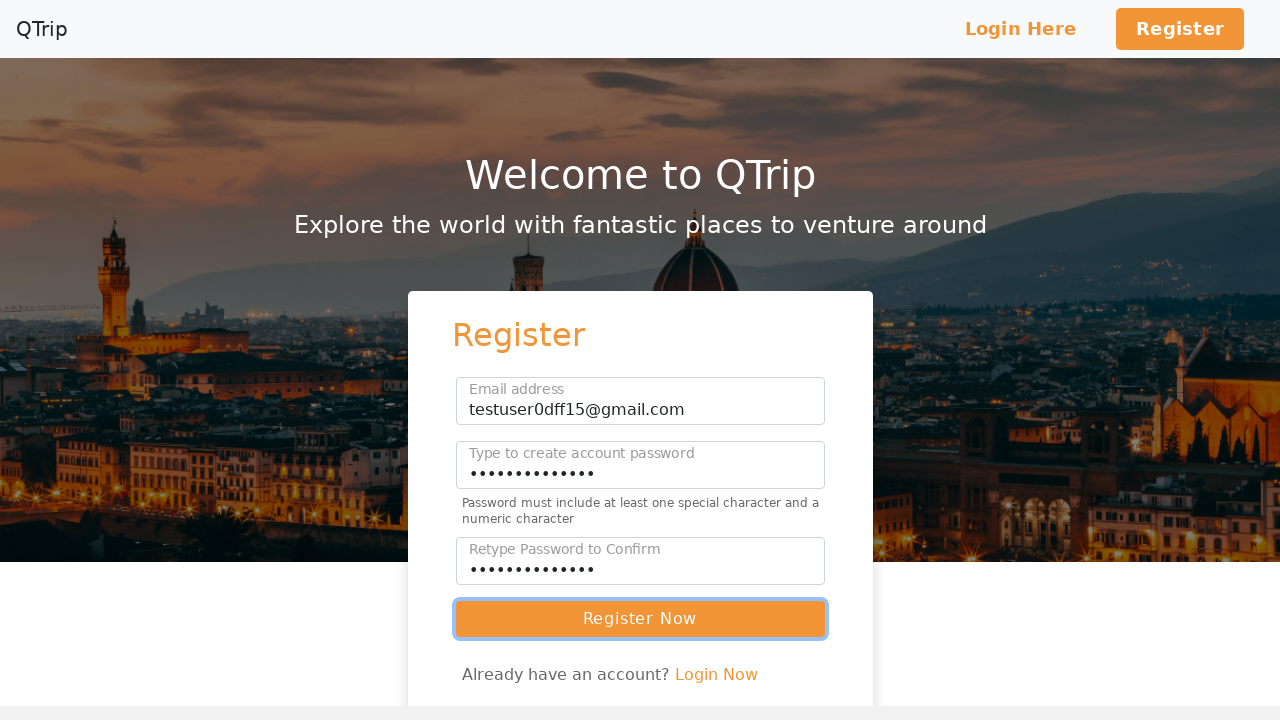

Successfully redirected to login page
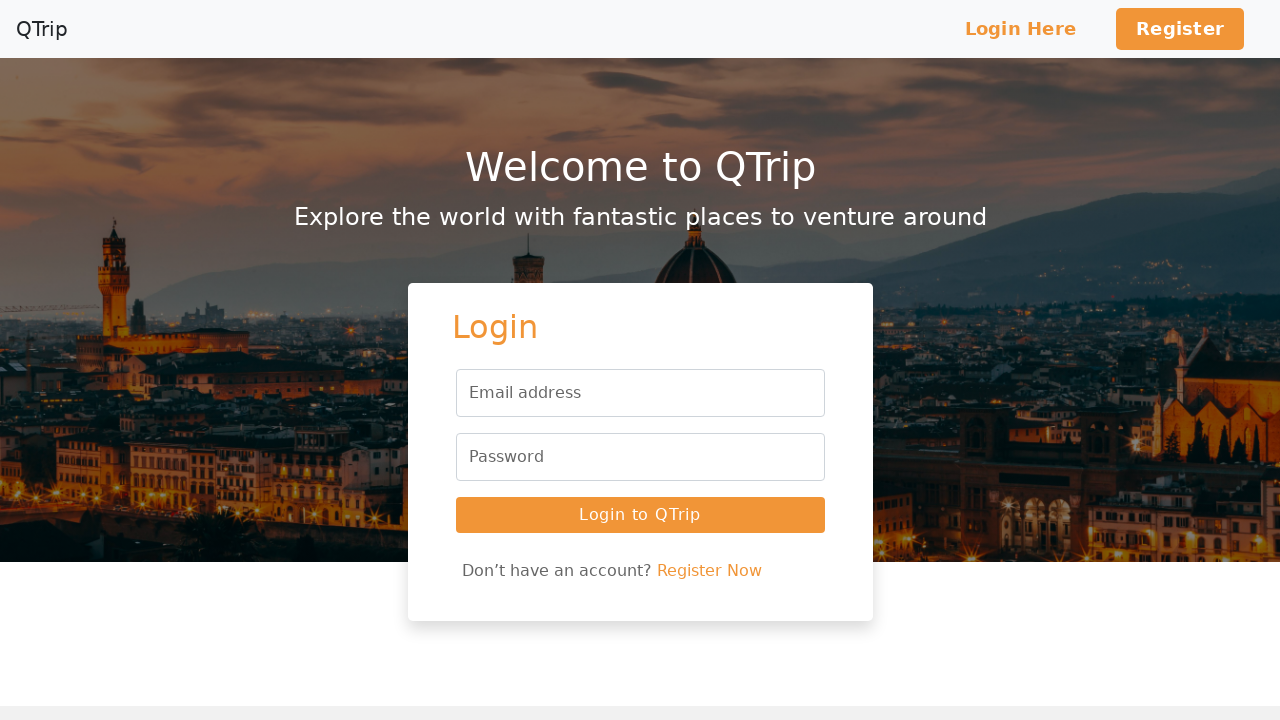

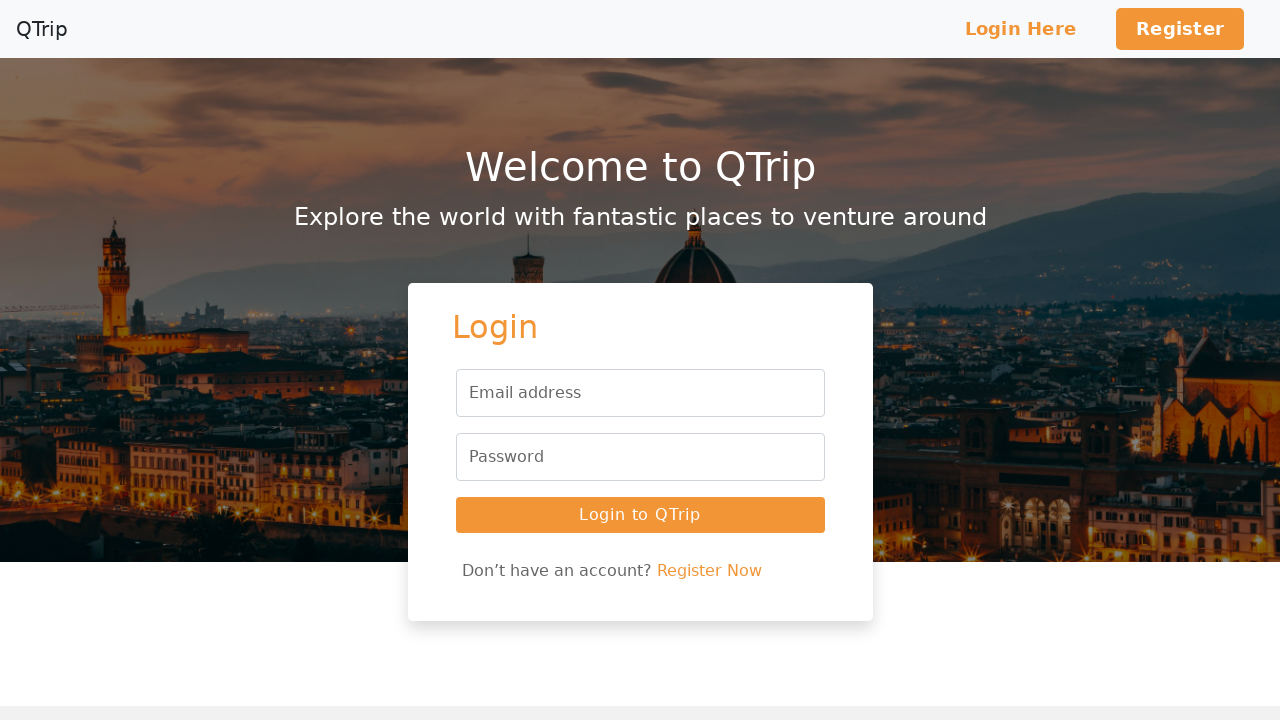